Tests double-click functionality on a button element and verifies the confirmation message appears

Starting URL: https://demoqa.com/buttons

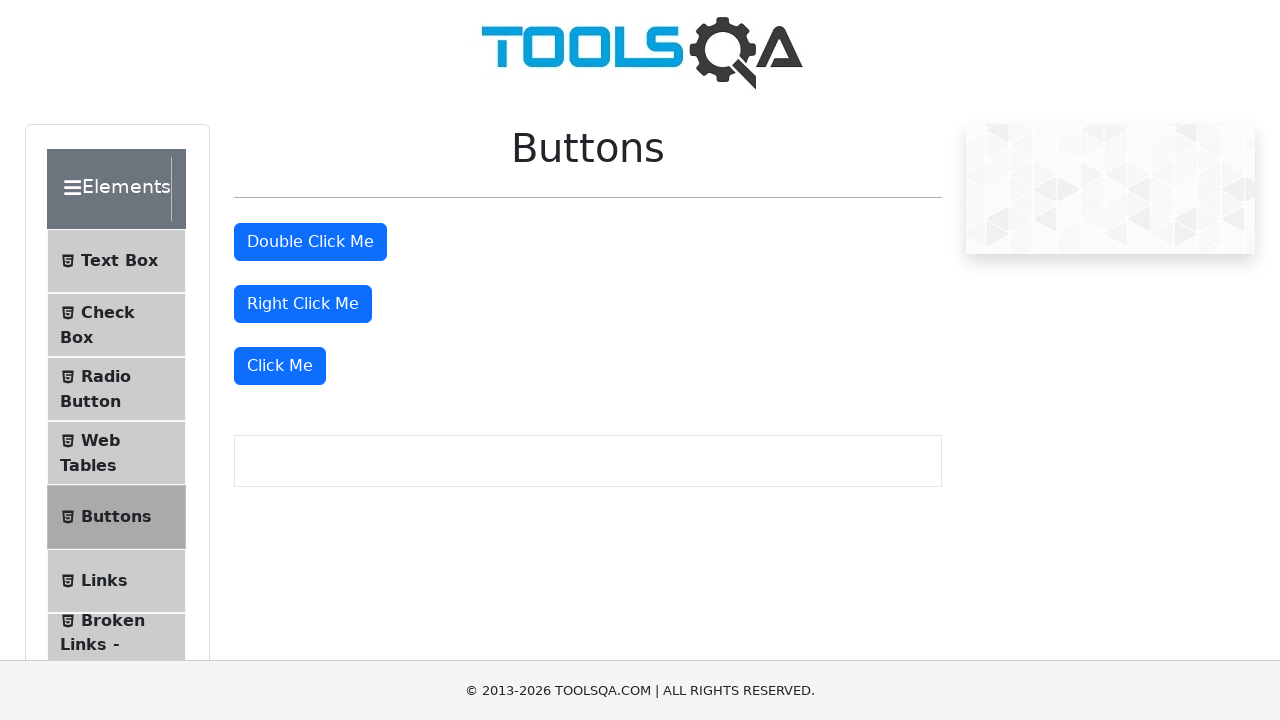

Located the double-click button element
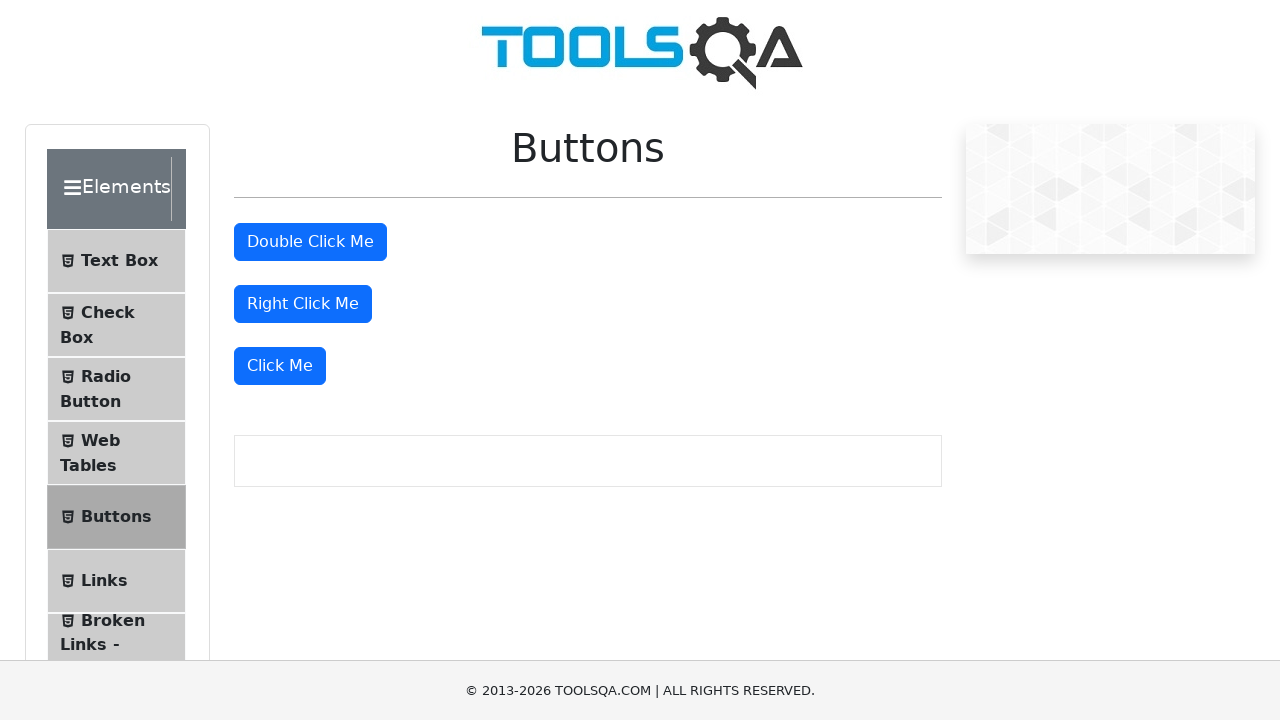

Performed double-click action on the button at (310, 242) on #doubleClickBtn
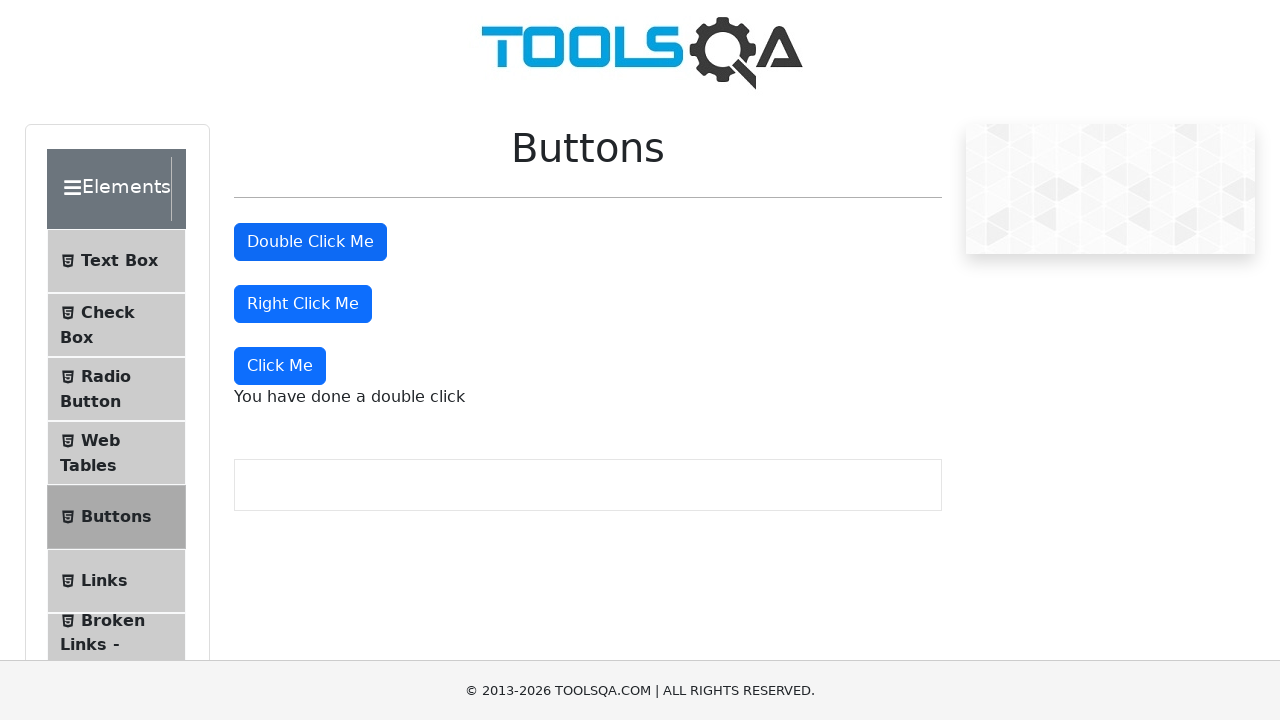

Located the confirmation message element
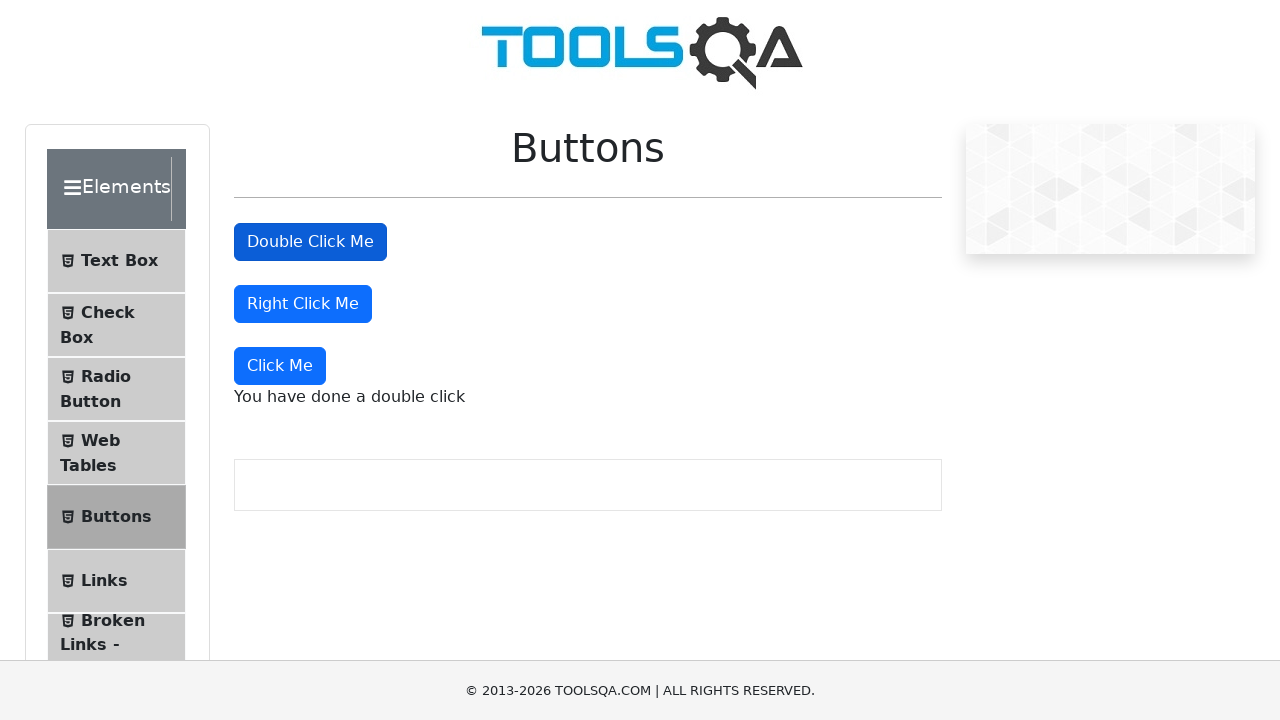

Confirmation message became visible
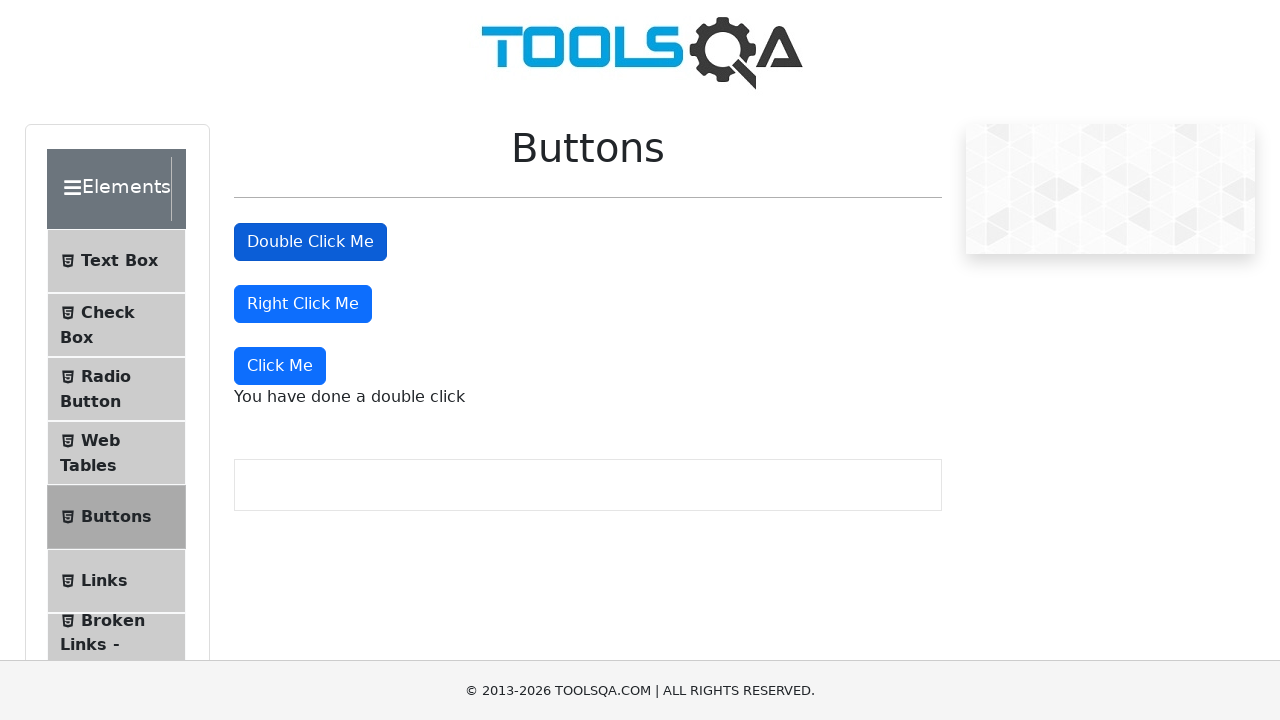

Verified confirmation message text: 'You have done a double click'
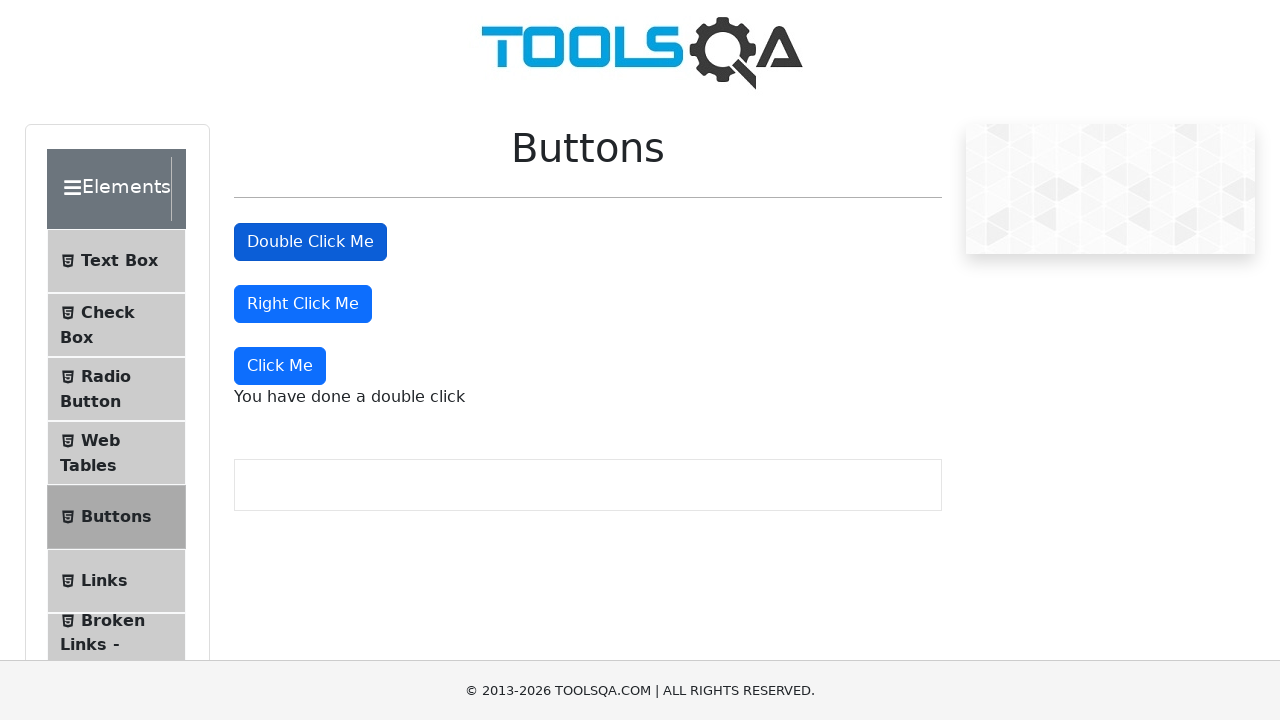

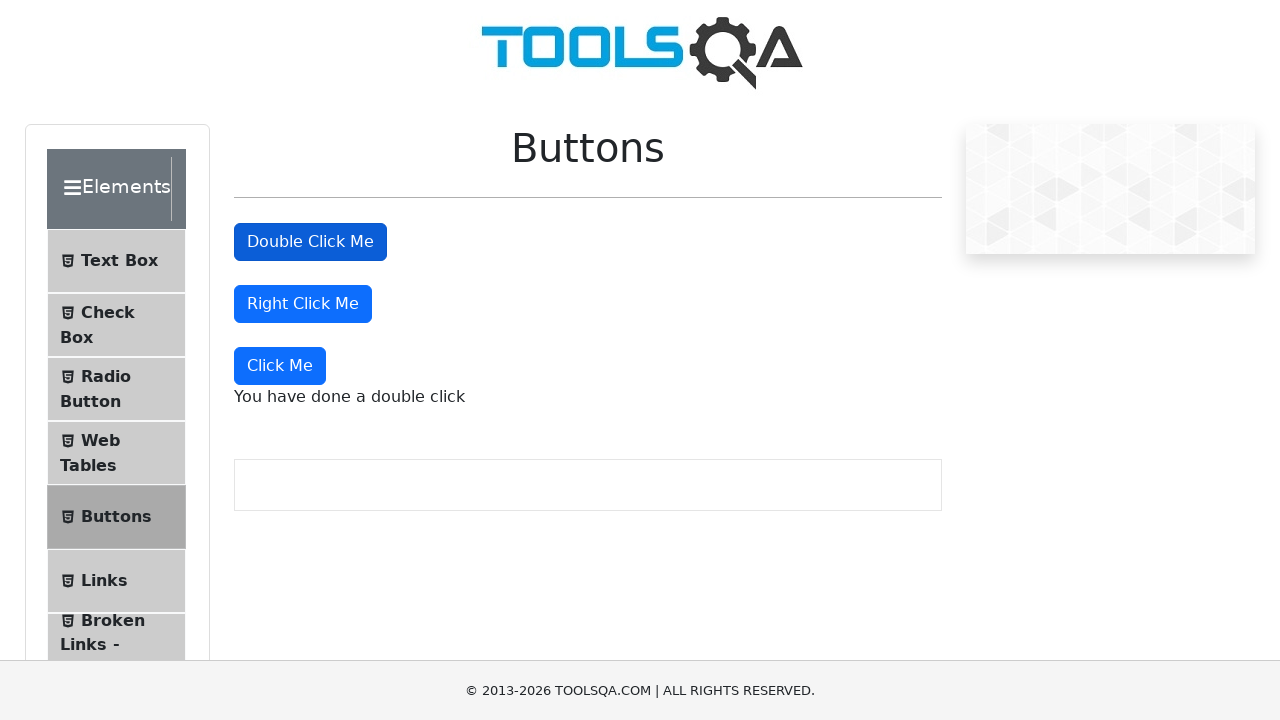